Tests JavaScript prompt alert handling by clicking a button that triggers a prompt, entering text into the prompt, and accepting it

Starting URL: https://the-internet.herokuapp.com/javascript_alerts

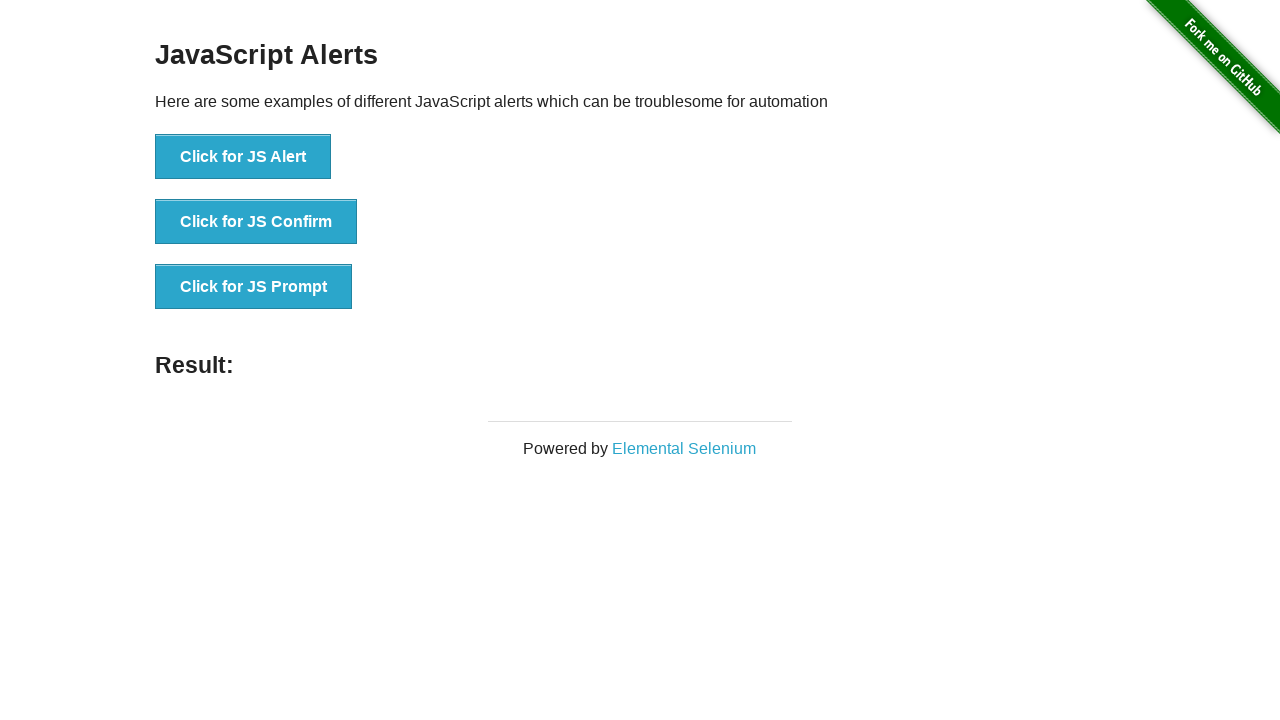

Clicked the JS Prompt button at (254, 287) on xpath=//button[contains(text(),'Prompt')]
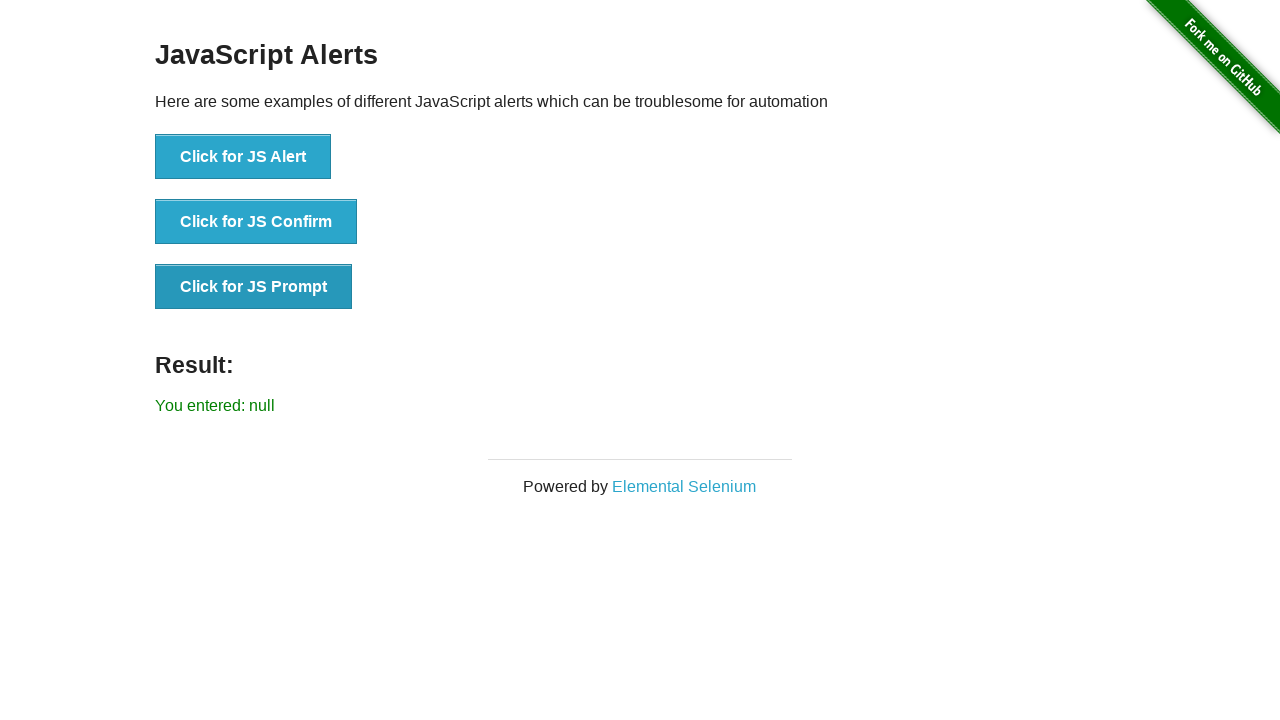

Set up dialog listener to accept prompt with text 'Bonjour'
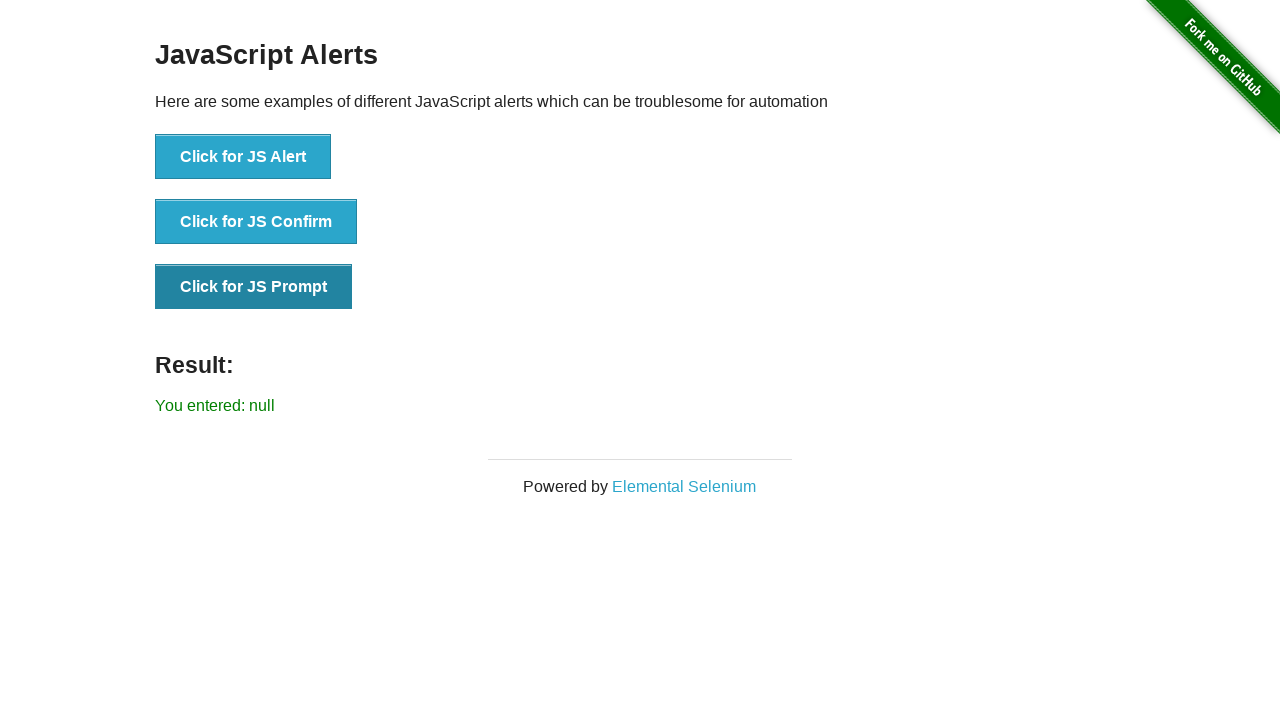

Clicked the JS Prompt button again to trigger the dialog at (254, 287) on xpath=//button[contains(text(),'Prompt')]
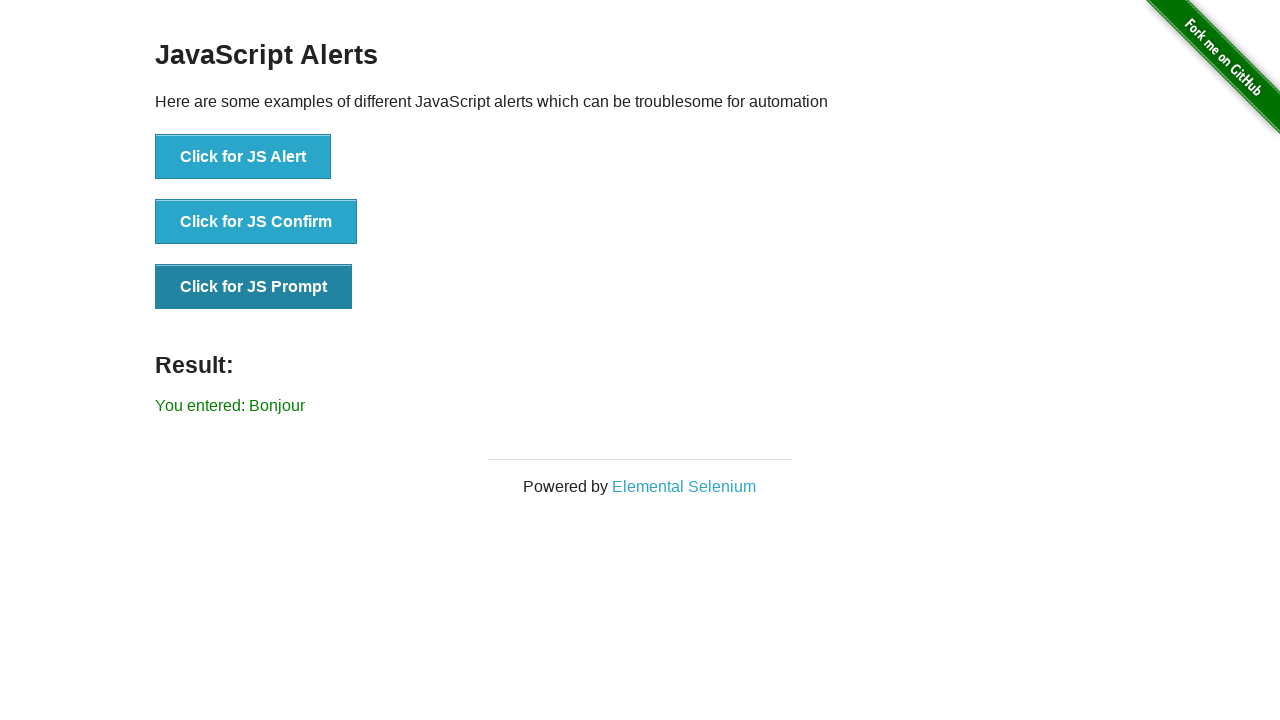

Prompt result displayed on page
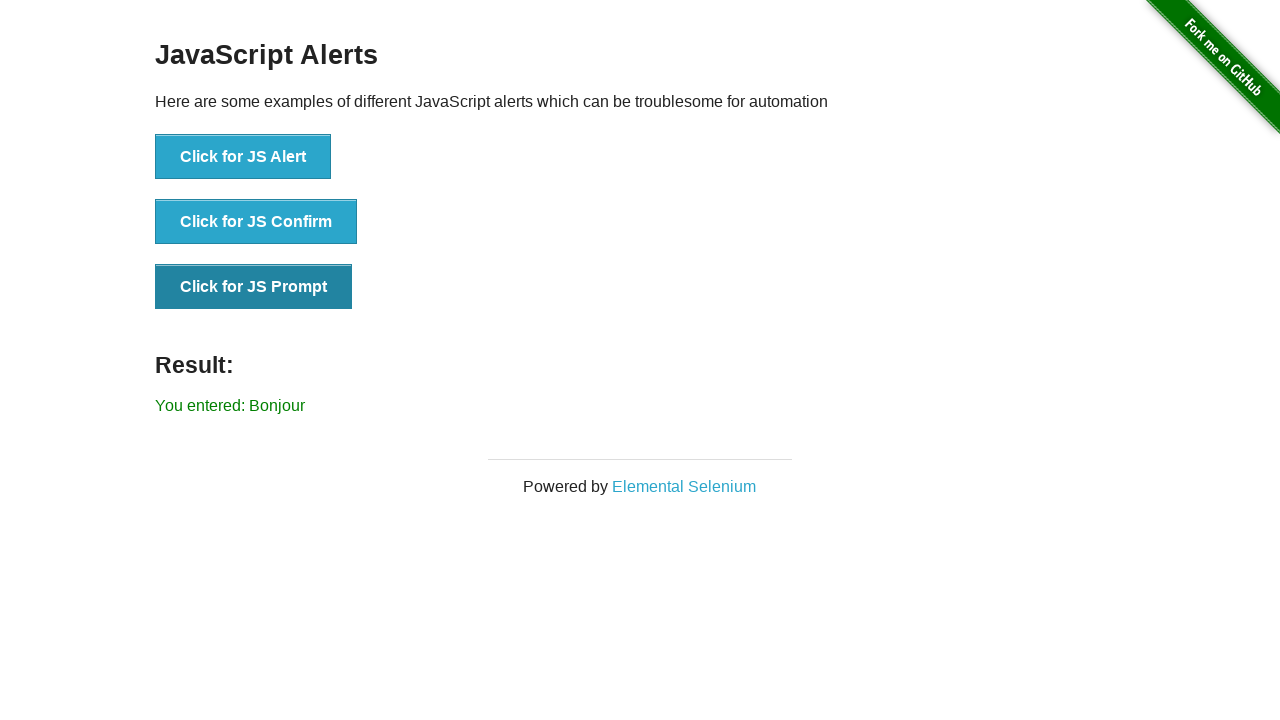

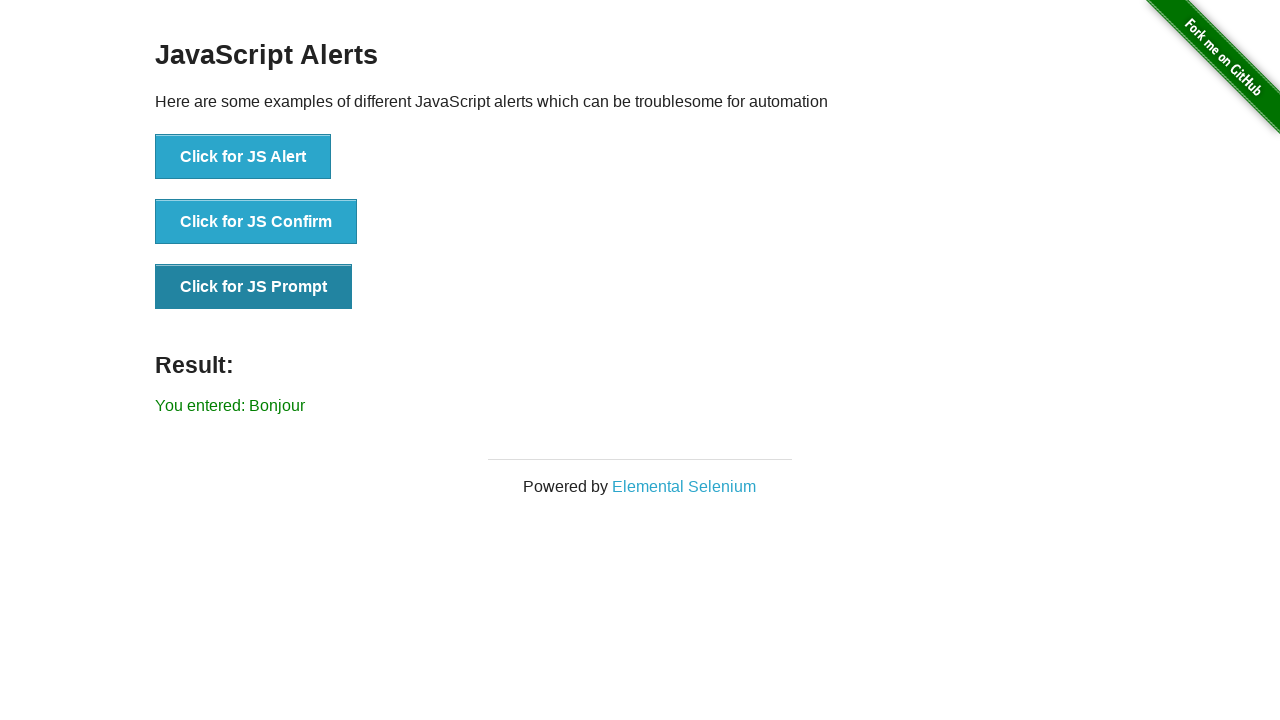